Tests progress bar widget by starting, stopping, and resetting the progress

Starting URL: https://demoqa.com/progress-bar

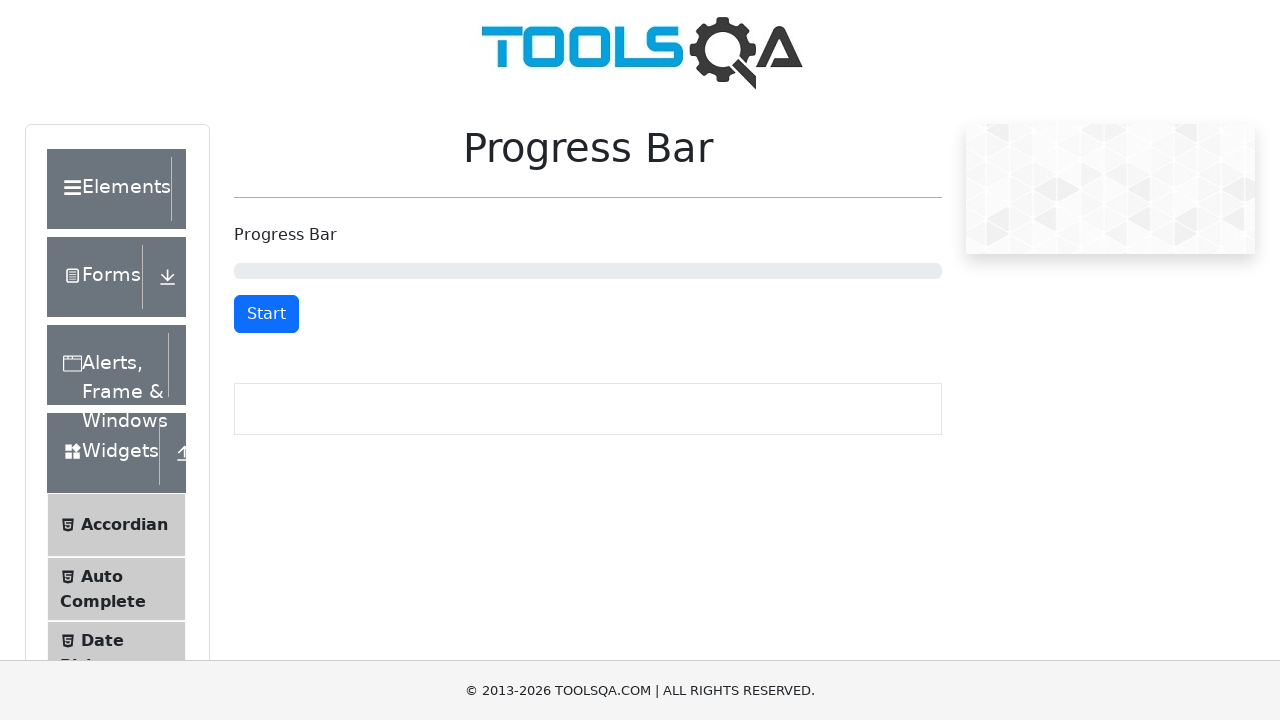

Clicked start button to begin progress bar at (266, 314) on #startStopButton
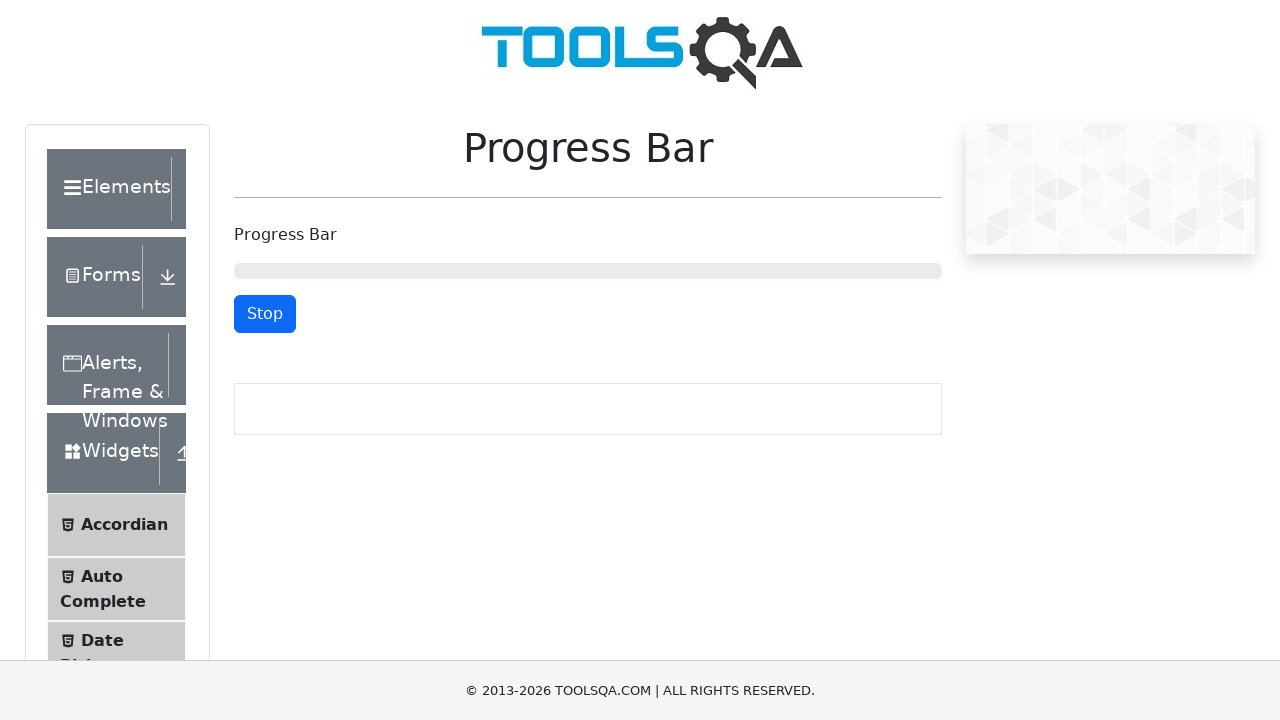

Waited 1.5 seconds for progress to advance
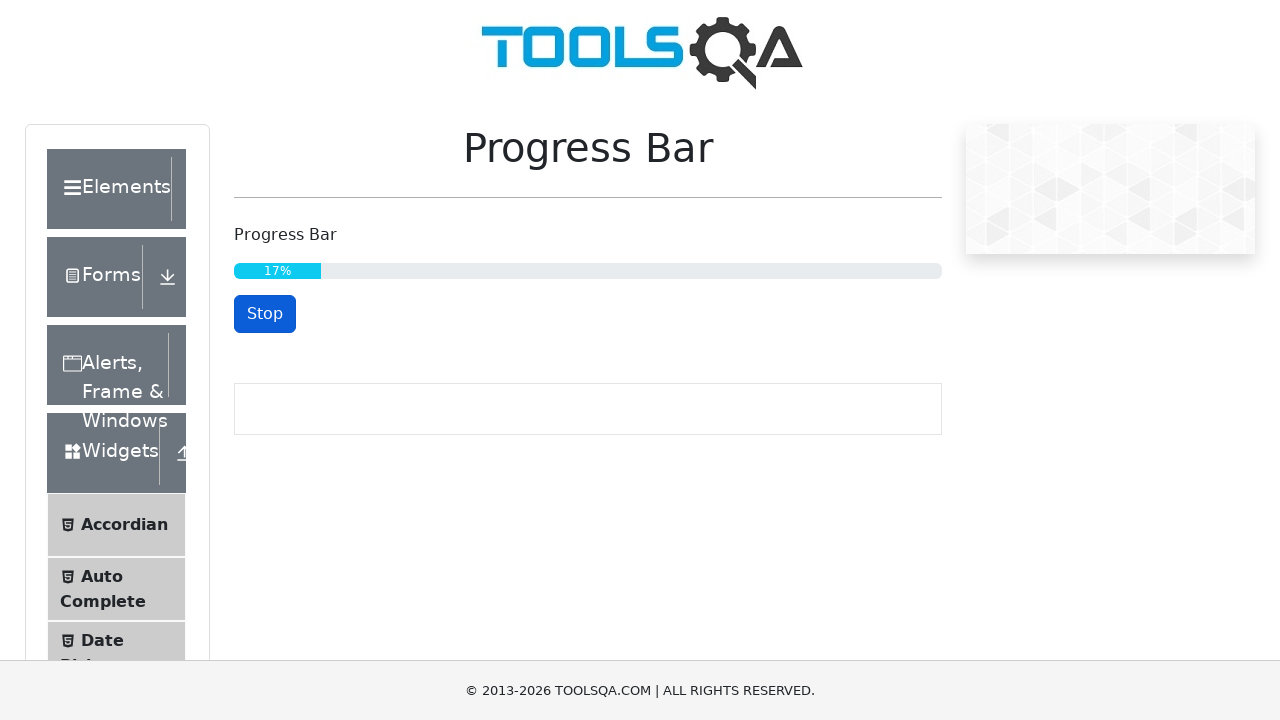

Clicked stop button to pause progress bar at (265, 314) on #startStopButton
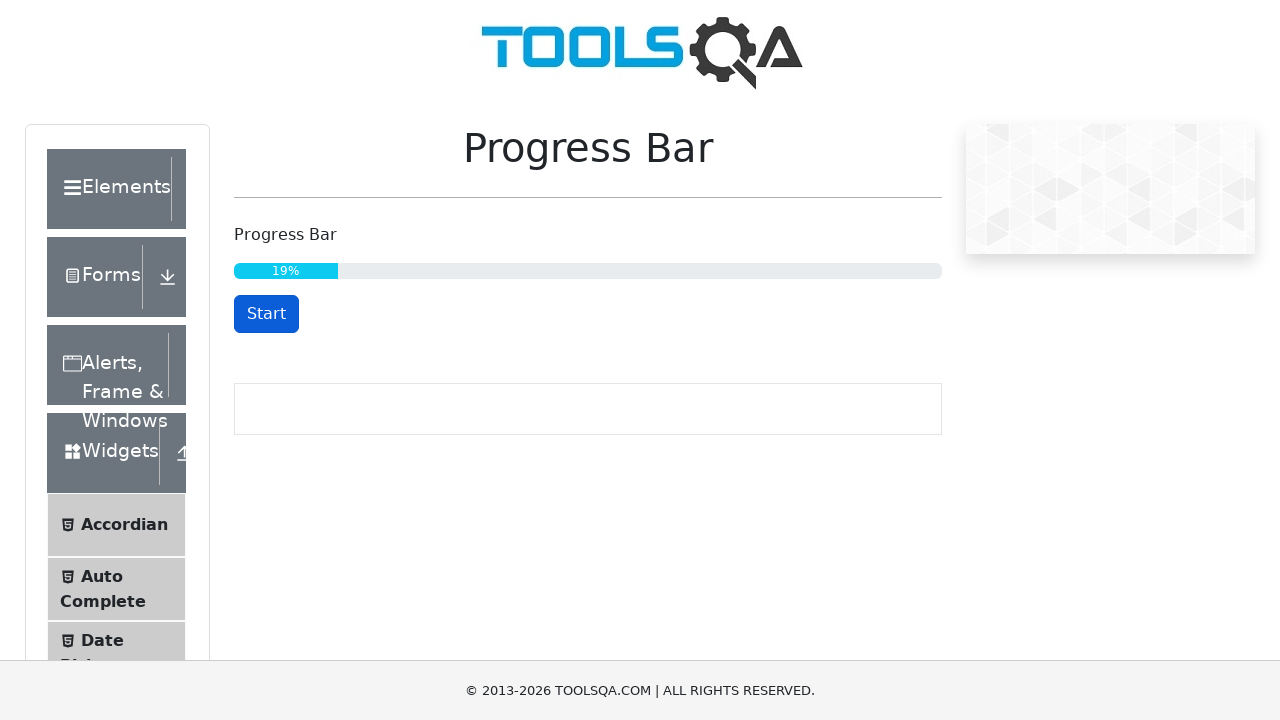

Waited 1 second while progress bar was paused
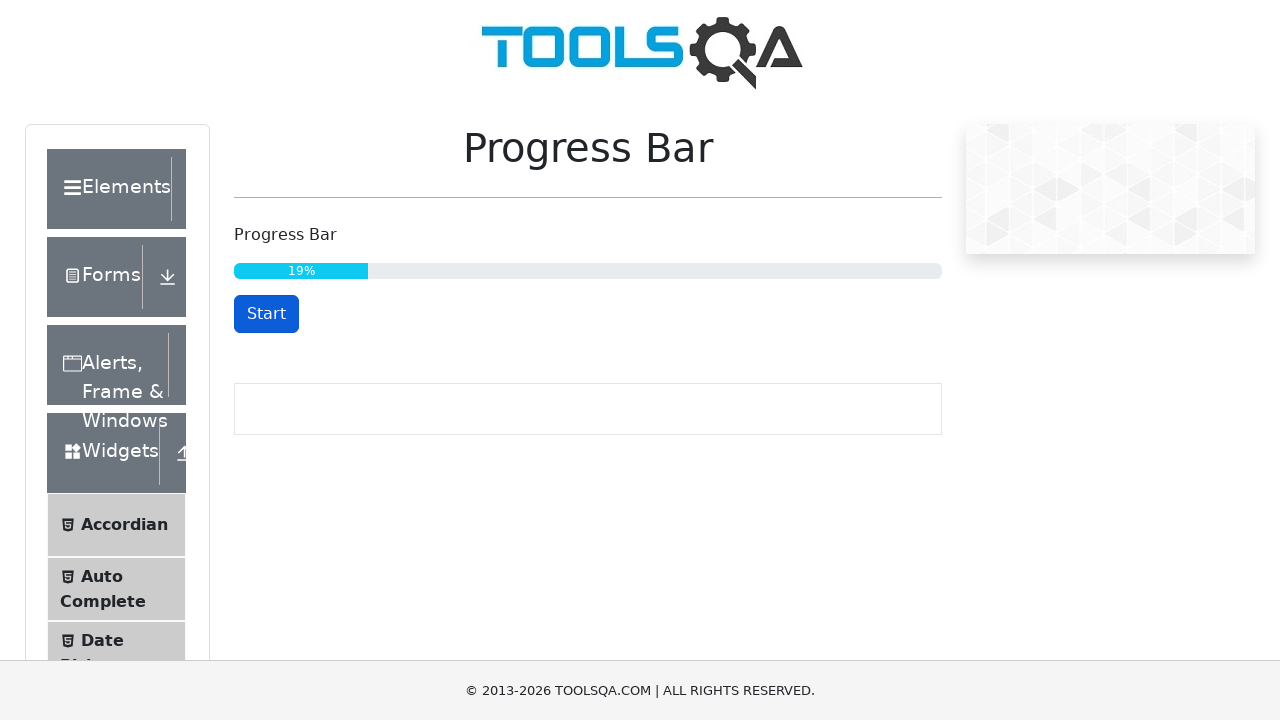

Clicked start button again to resume progress bar at (266, 314) on #startStopButton
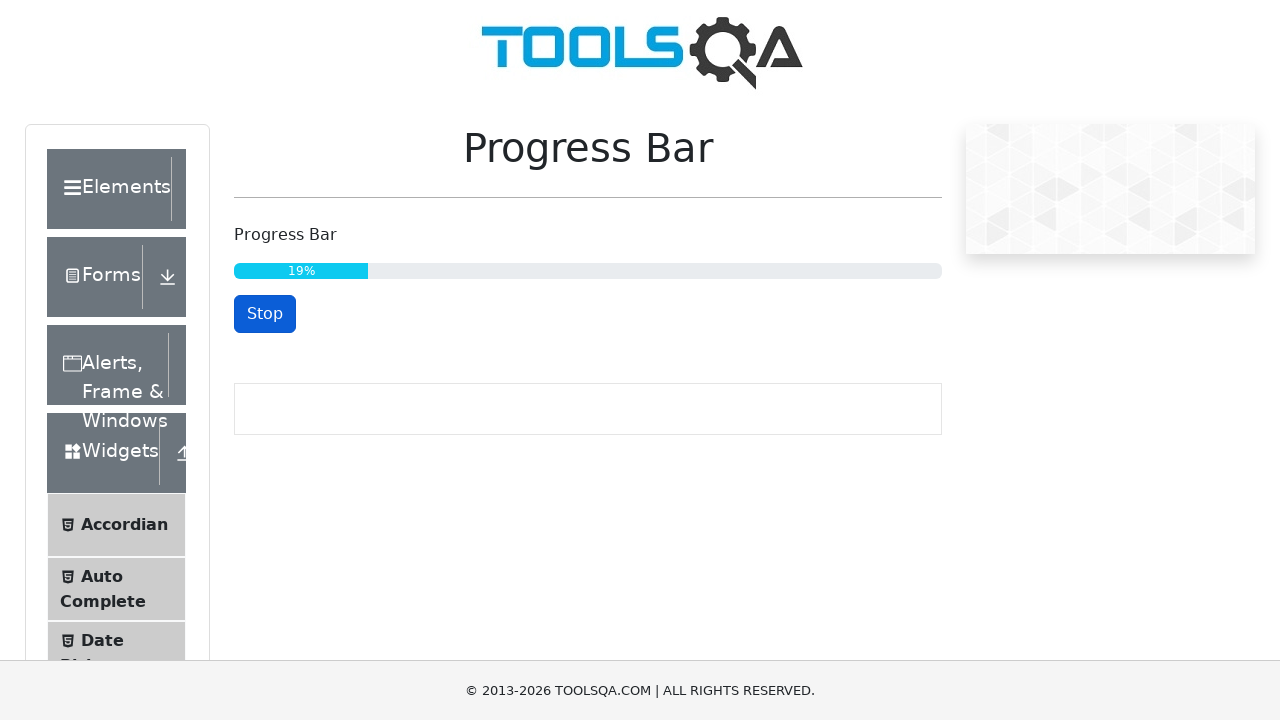

Progress bar completed and reset button appeared
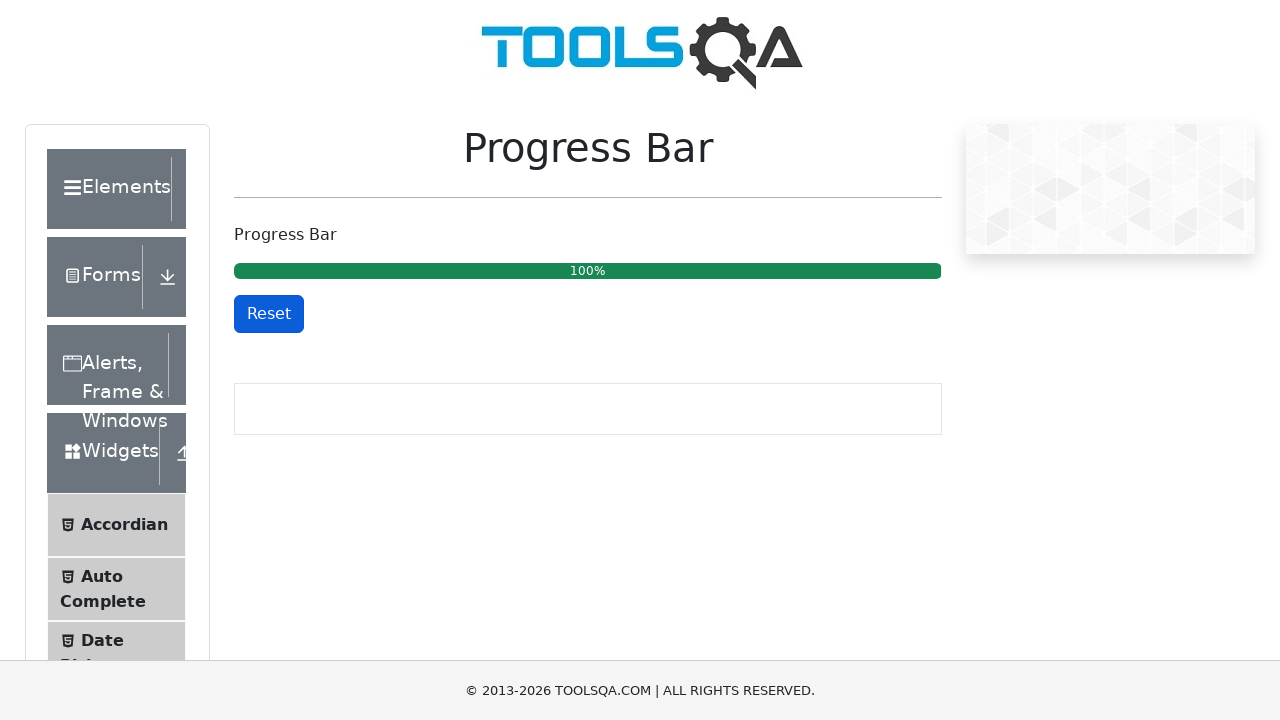

Waited 500ms after progress completion
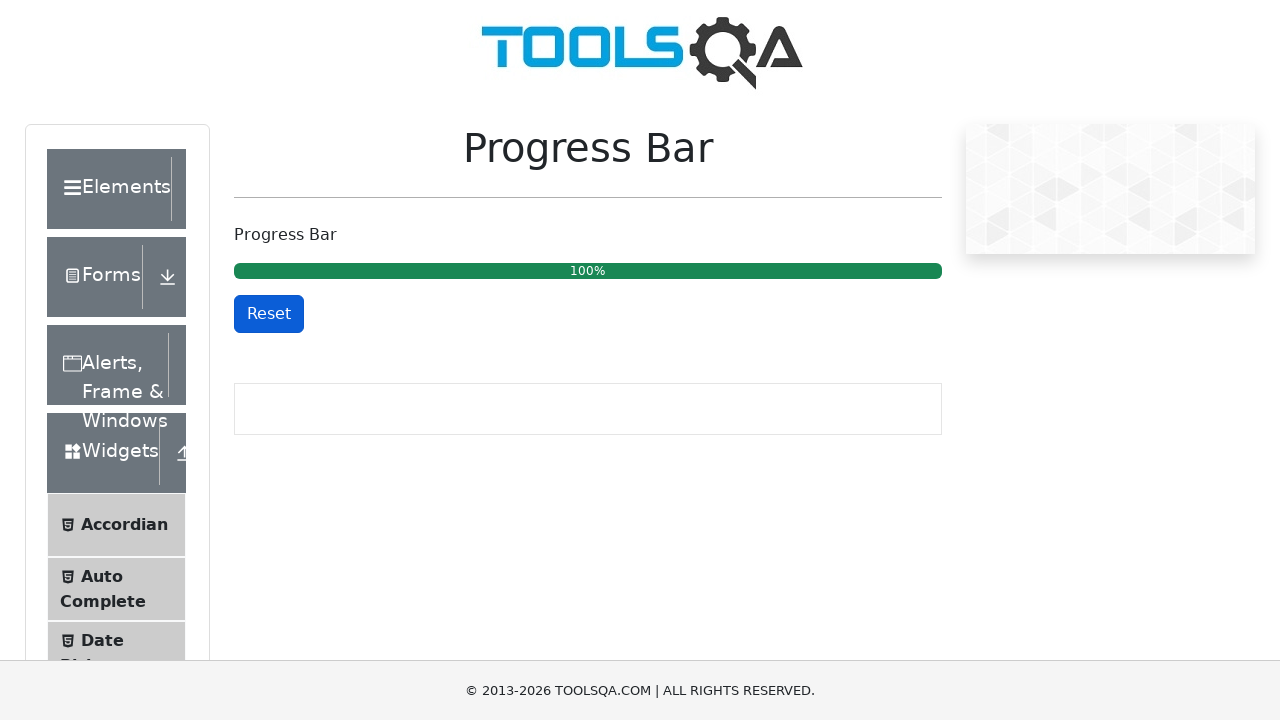

Clicked reset button to reset progress bar to initial state at (269, 314) on #resetButton
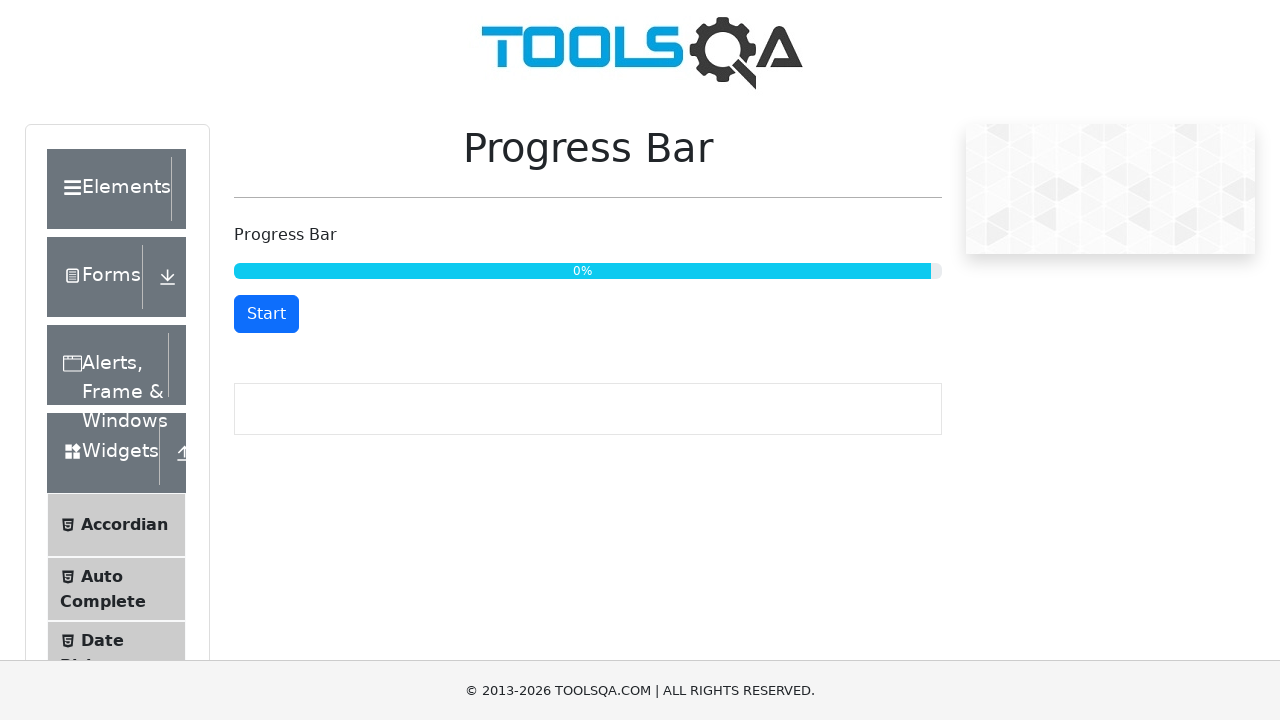

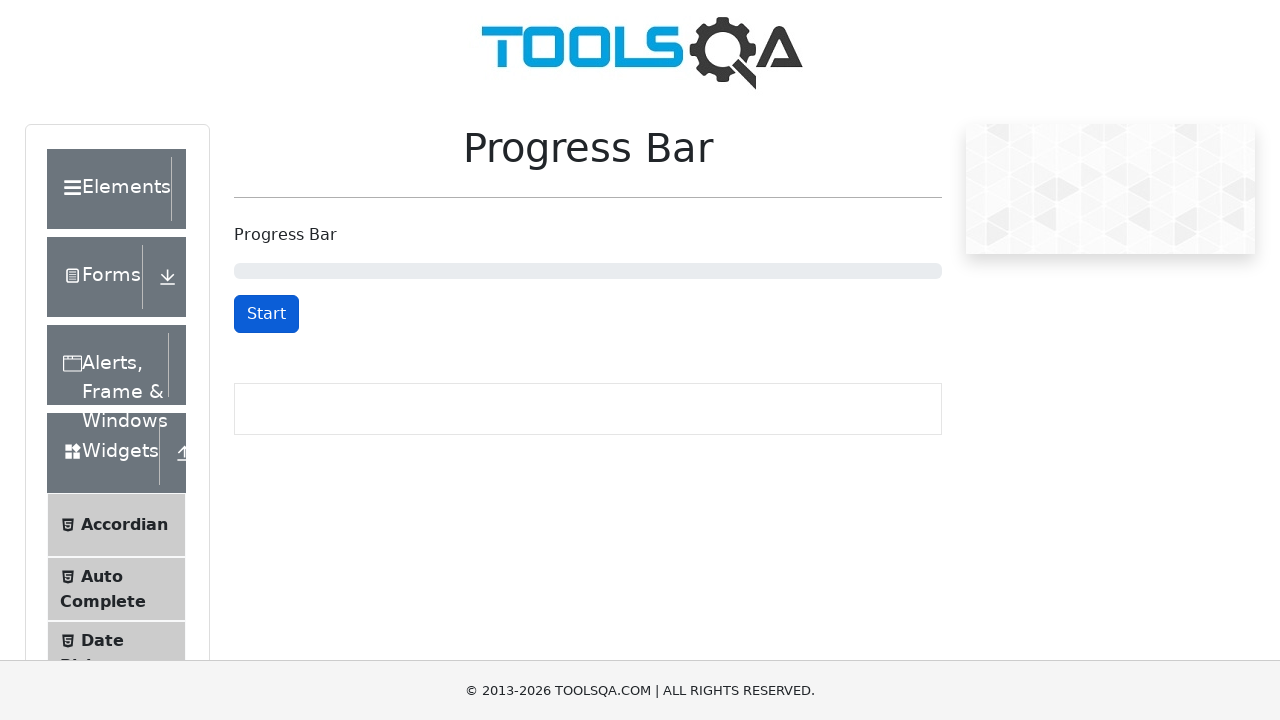